Tests that edits are saved on blur by editing a todo and dispatching a blur event.

Starting URL: https://demo.playwright.dev/todomvc

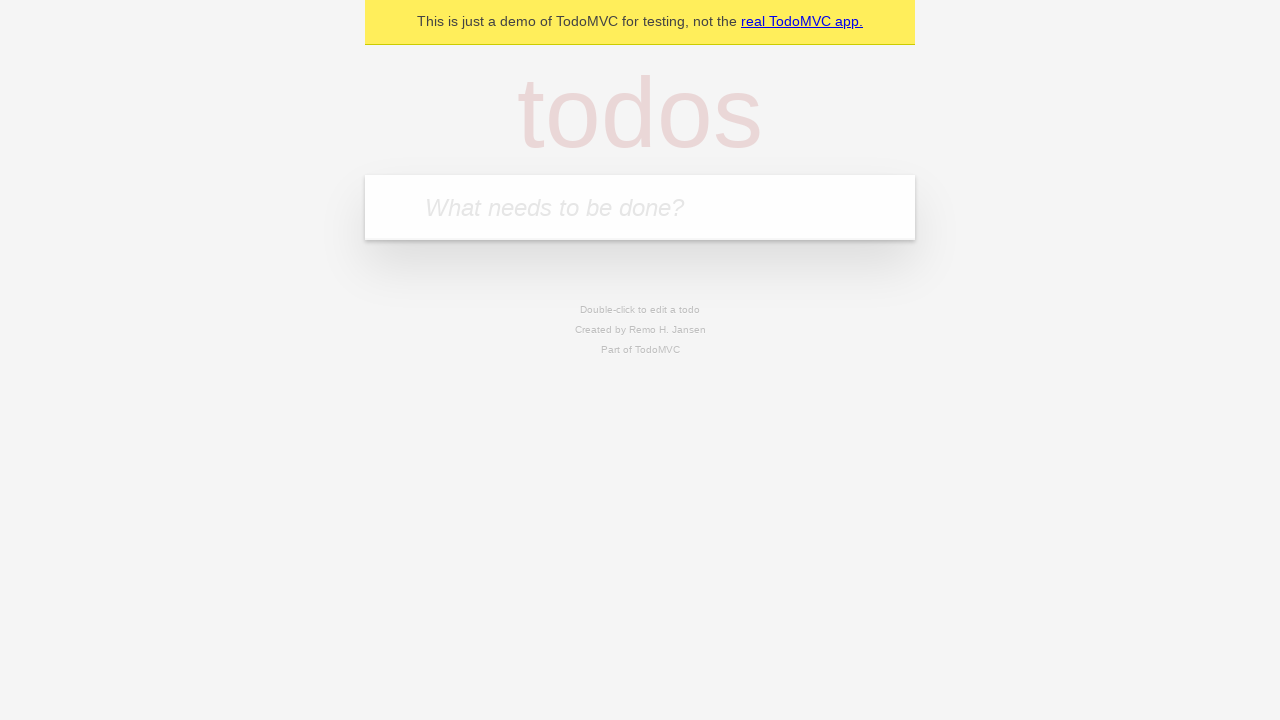

Filled todo input with 'buy some cheese' on internal:attr=[placeholder="What needs to be done?"i]
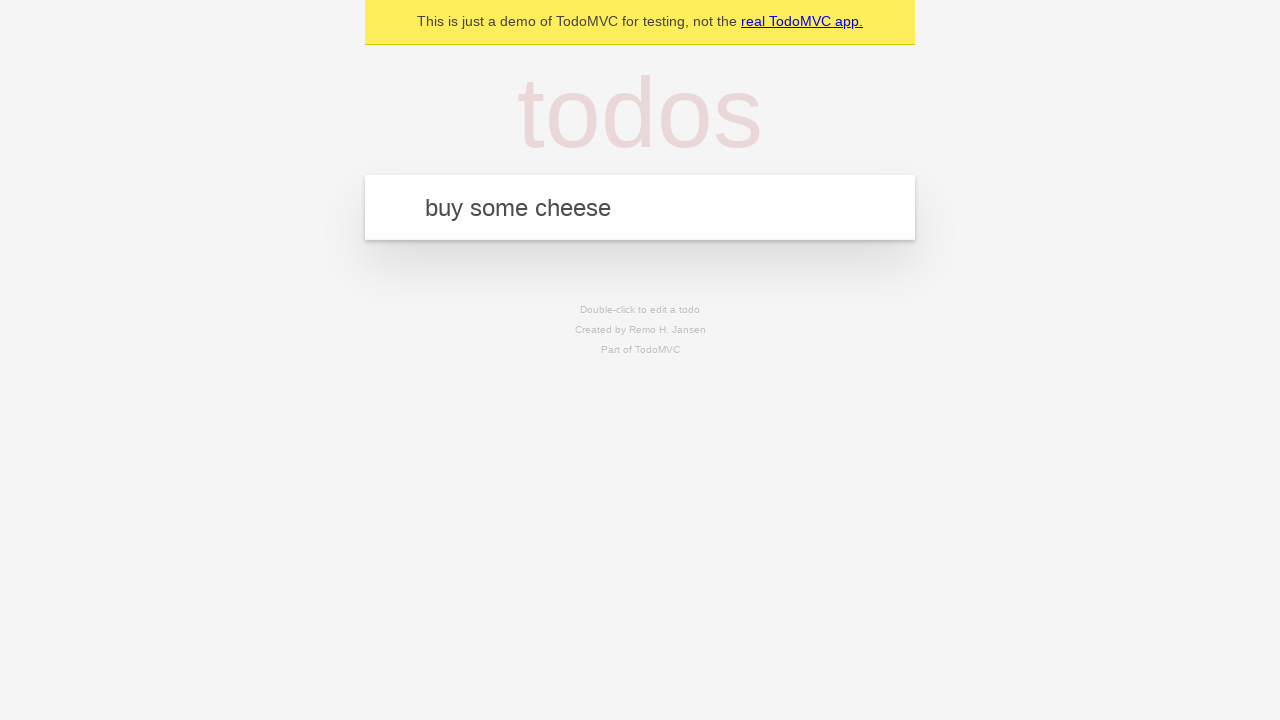

Pressed Enter to create first todo on internal:attr=[placeholder="What needs to be done?"i]
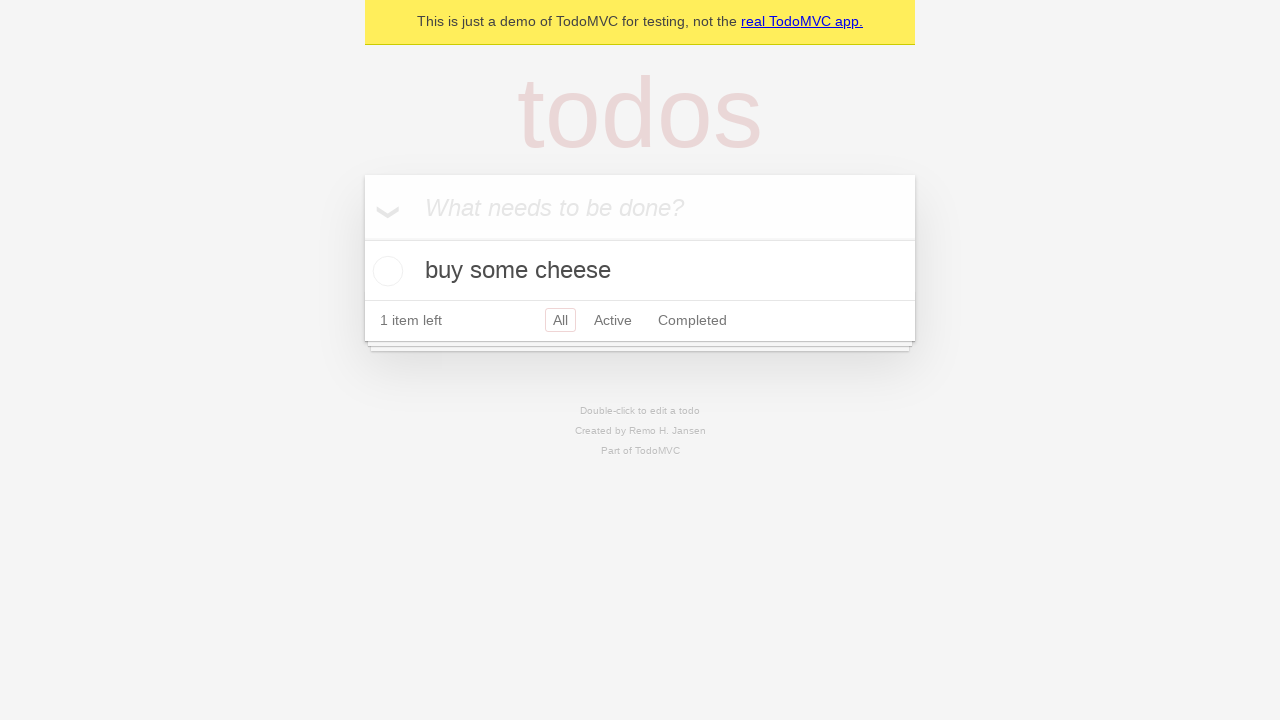

Filled todo input with 'feed the cat' on internal:attr=[placeholder="What needs to be done?"i]
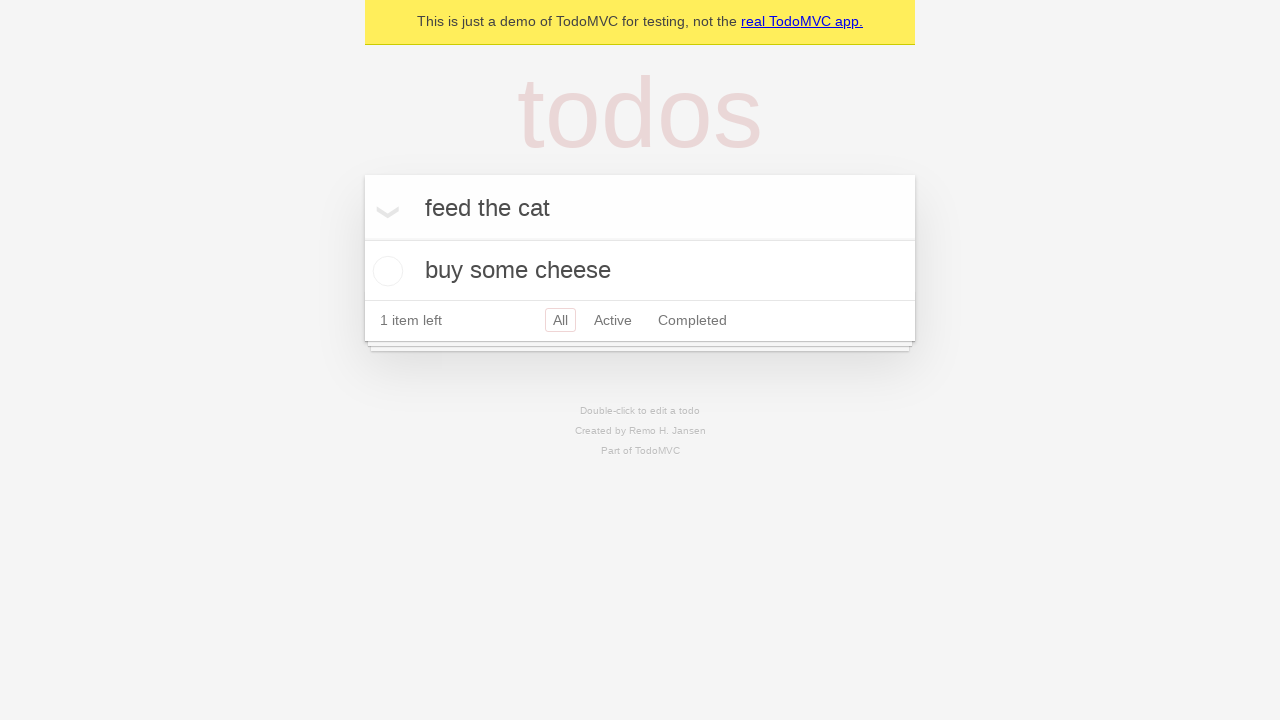

Pressed Enter to create second todo on internal:attr=[placeholder="What needs to be done?"i]
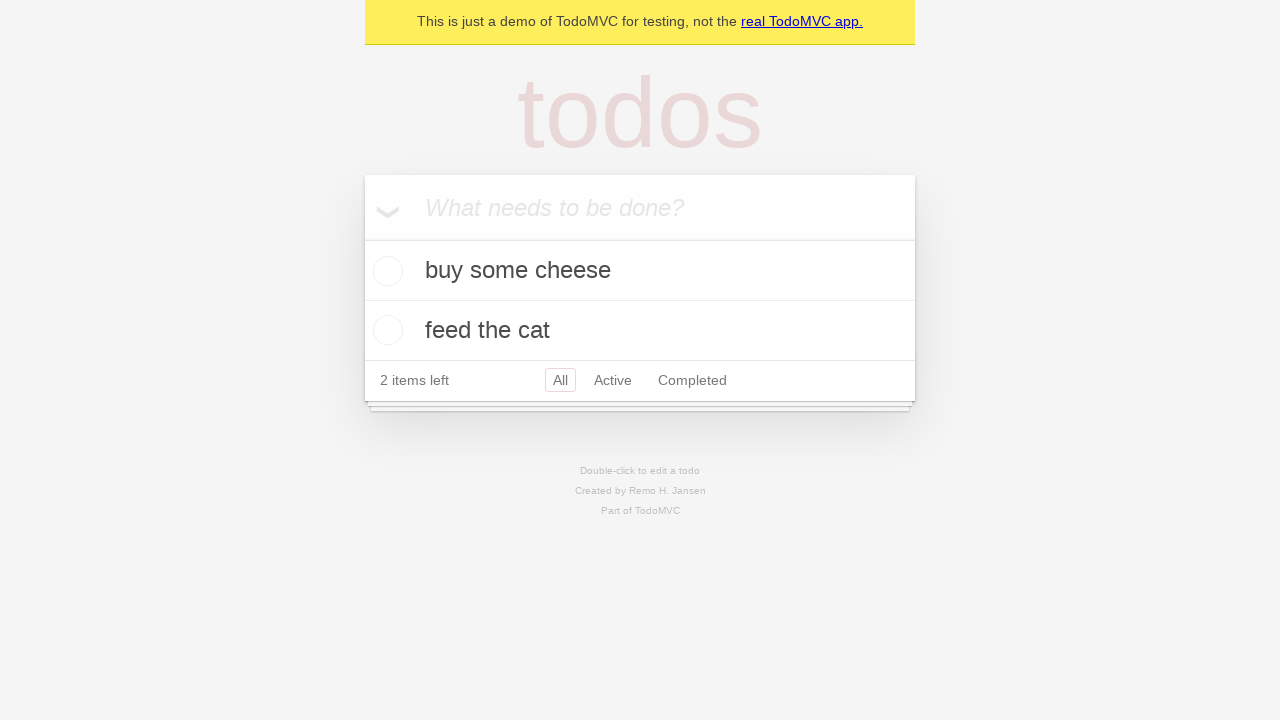

Filled todo input with 'book a doctors appointment' on internal:attr=[placeholder="What needs to be done?"i]
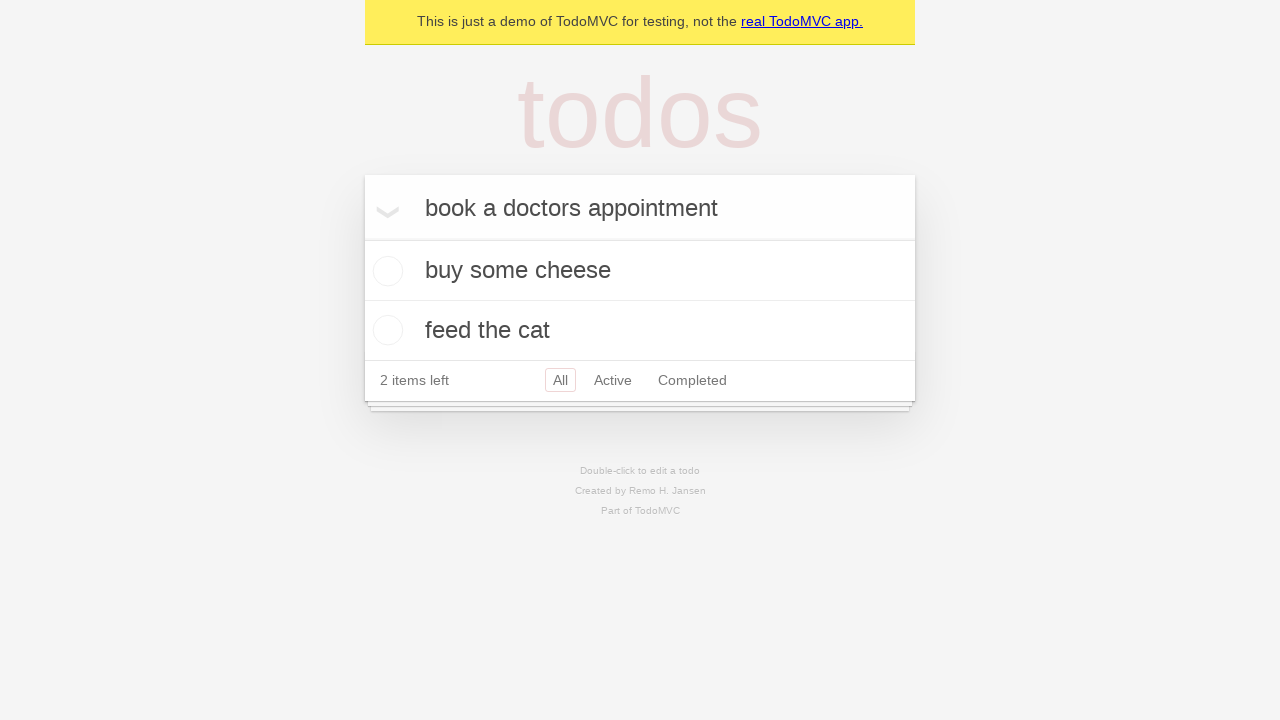

Pressed Enter to create third todo on internal:attr=[placeholder="What needs to be done?"i]
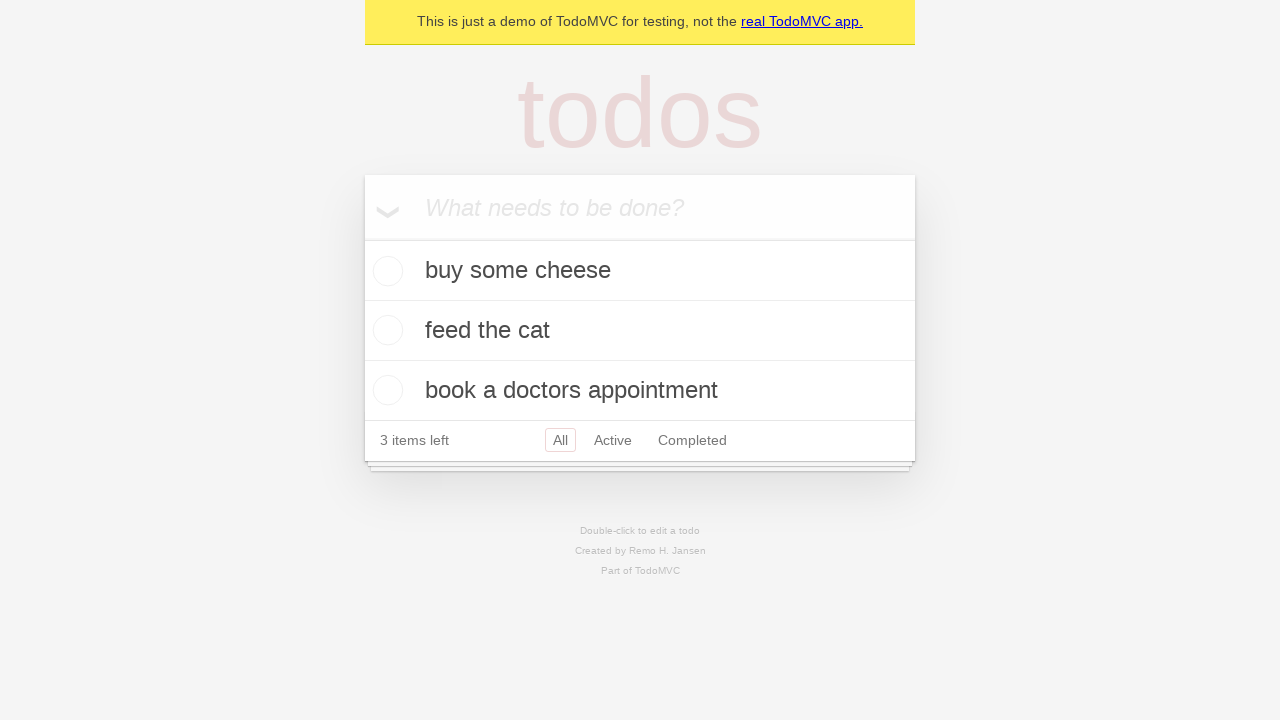

Double-clicked second todo item to enter edit mode at (640, 331) on internal:testid=[data-testid="todo-item"s] >> nth=1
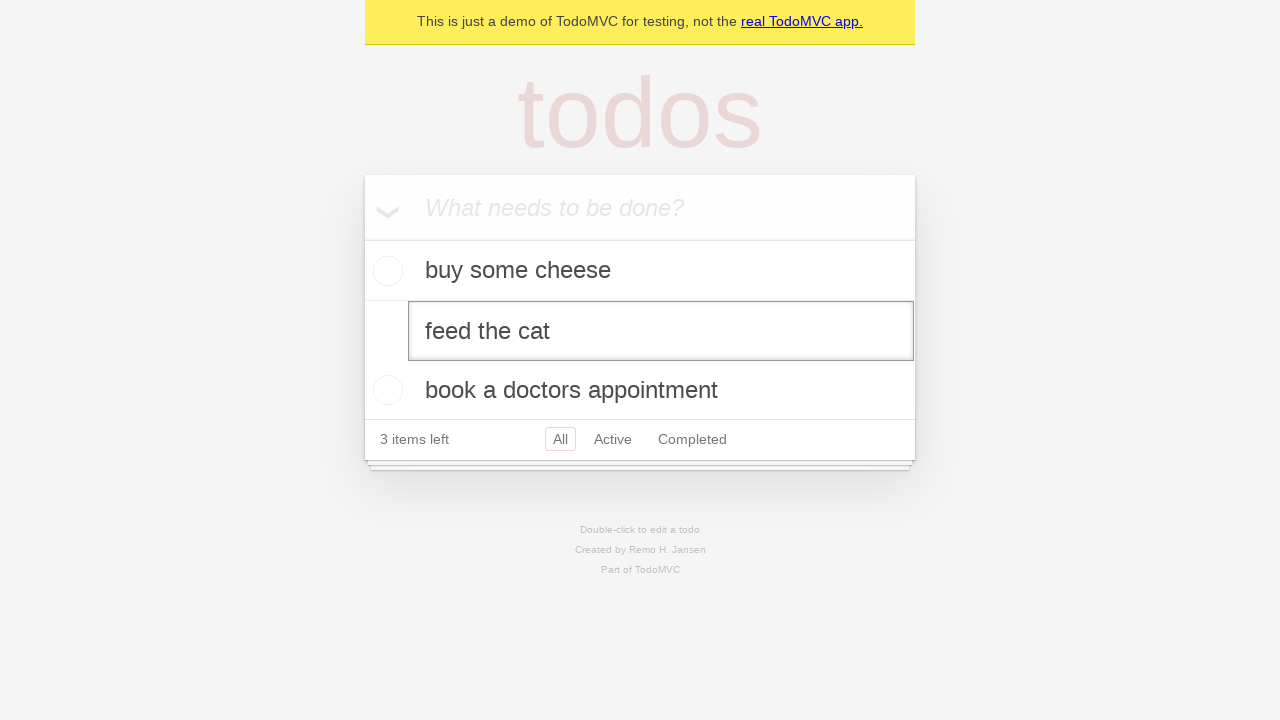

Edited todo text to 'buy some sausages' on internal:testid=[data-testid="todo-item"s] >> nth=1 >> .edit
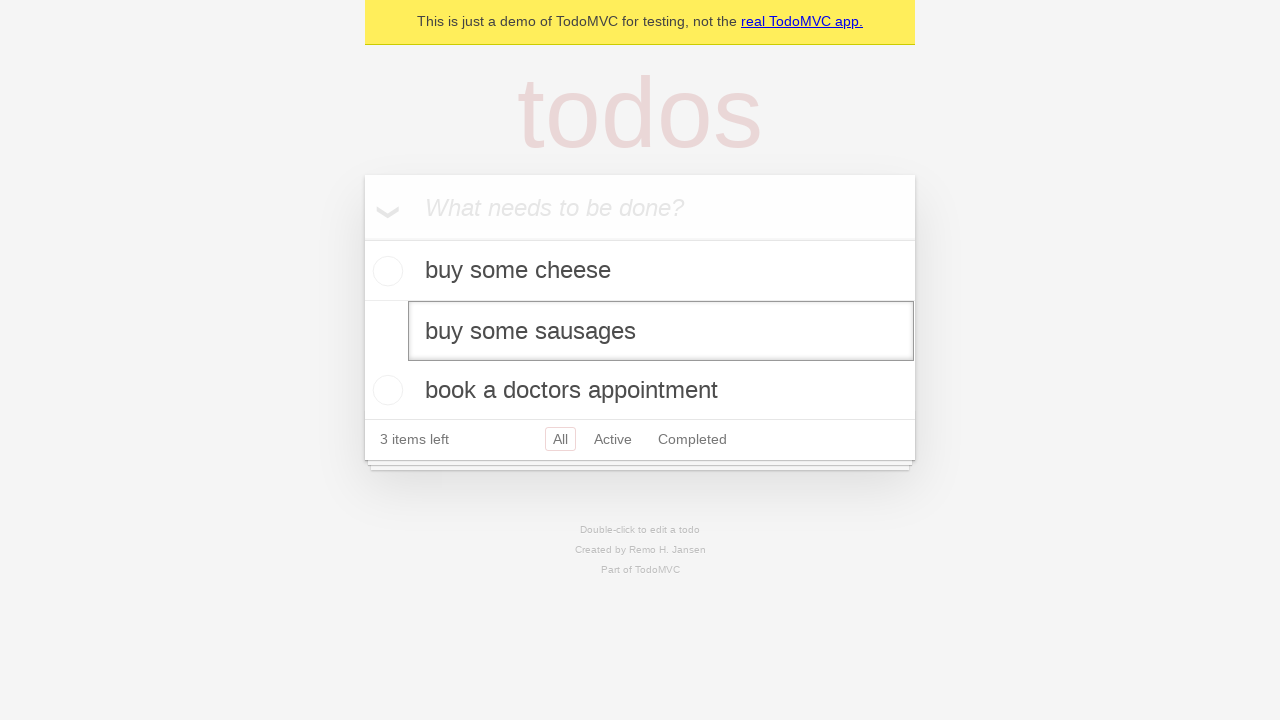

Dispatched blur event to save edited todo
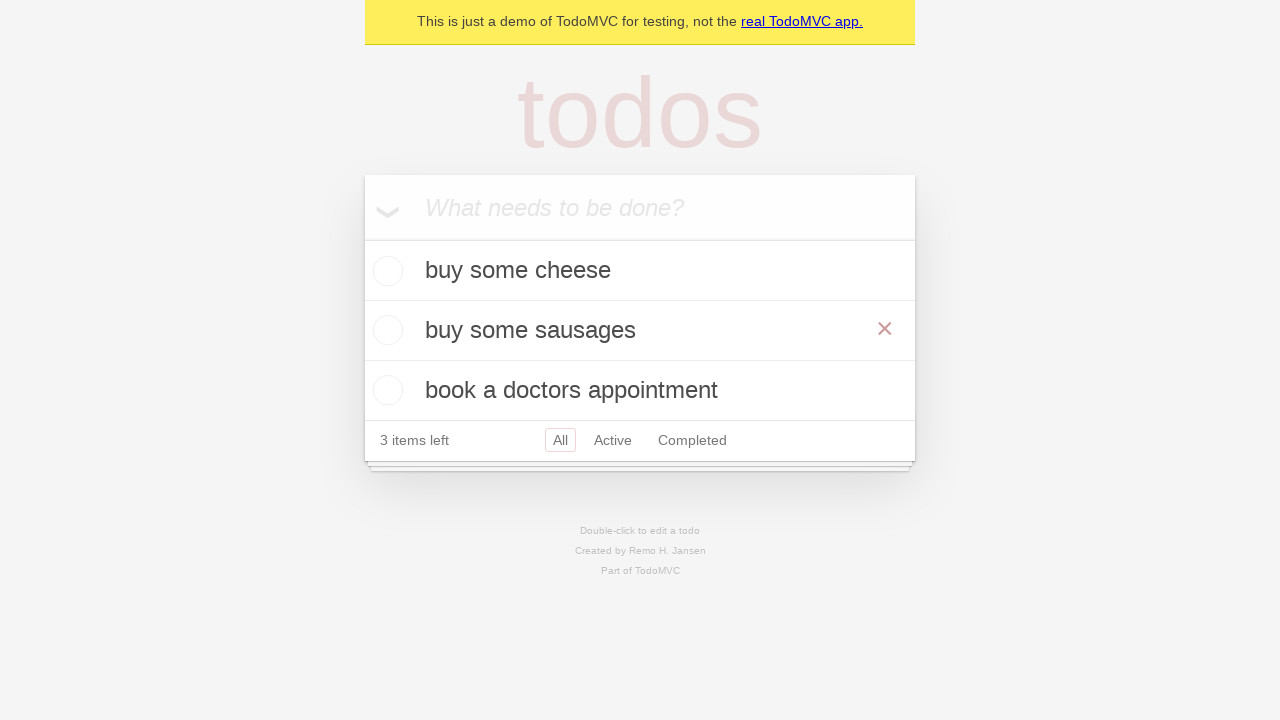

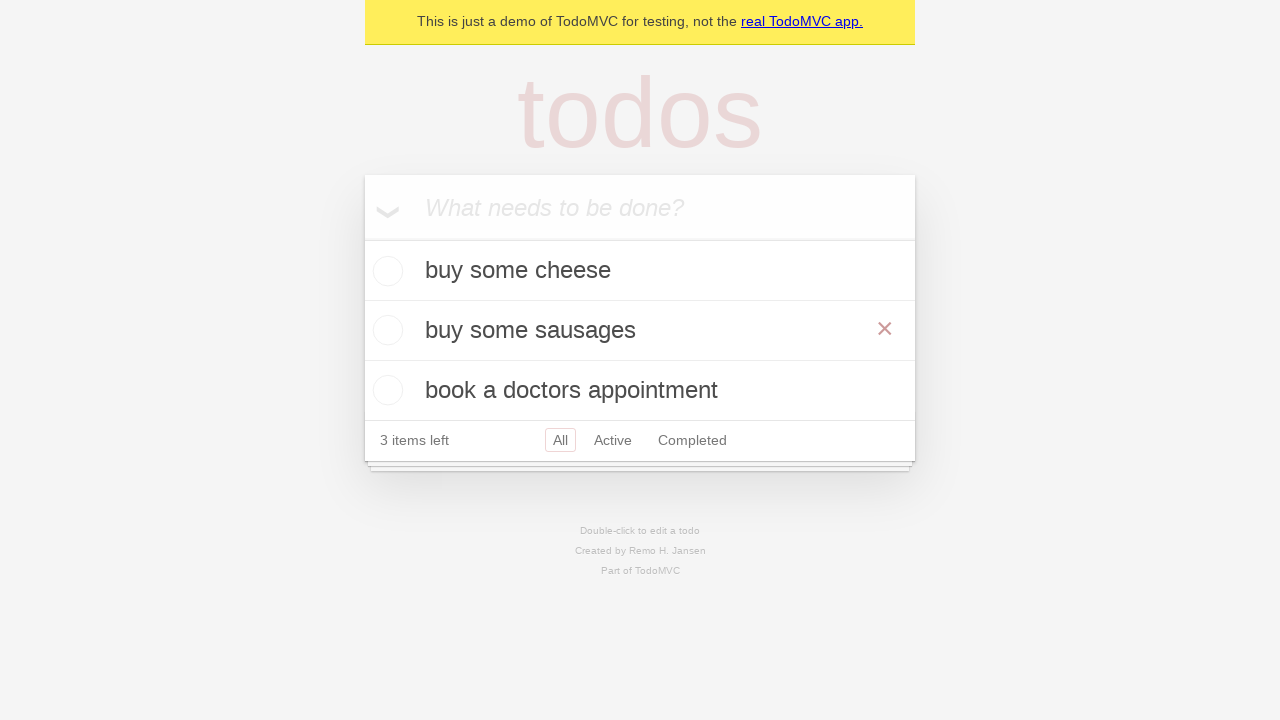